Tests window handling by clicking a button that opens a new window, then iterating through all windows and closing the one with a specific title

Starting URL: http://demo.automationtesting.in/Windows.html

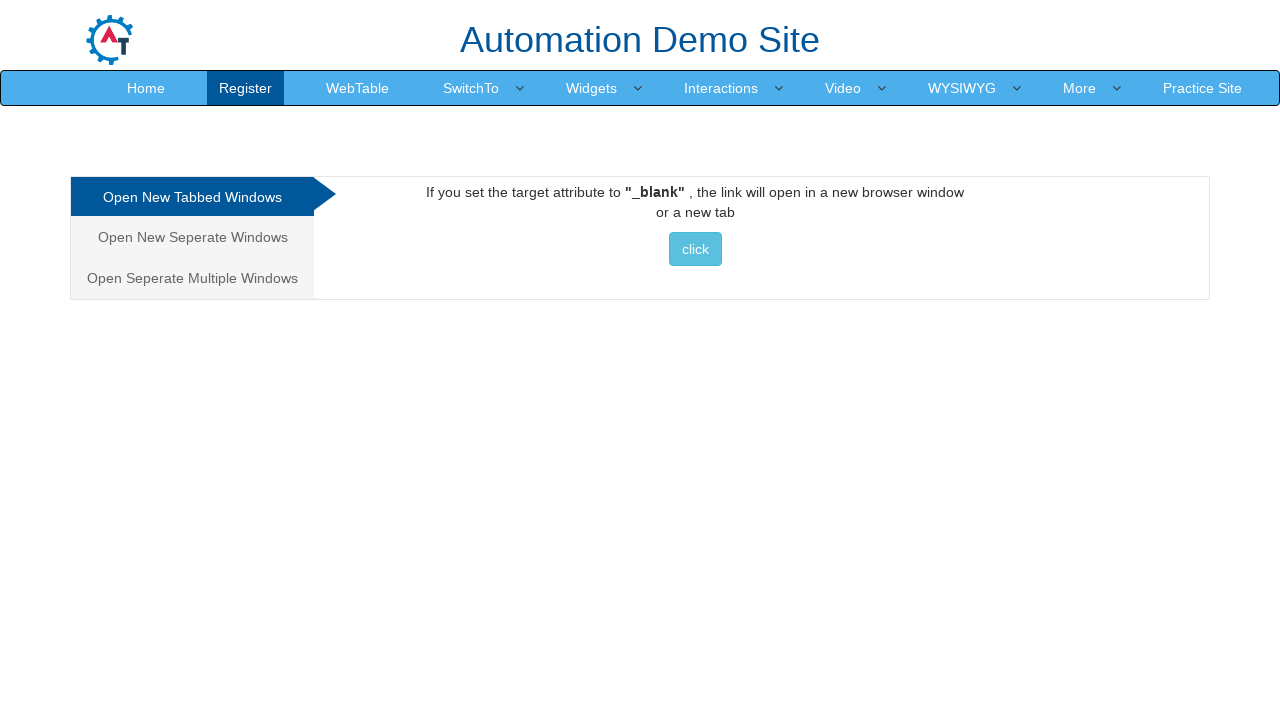

Clicked button to open new window at (695, 249) on xpath=//*[@id='Tabbed']/a/button
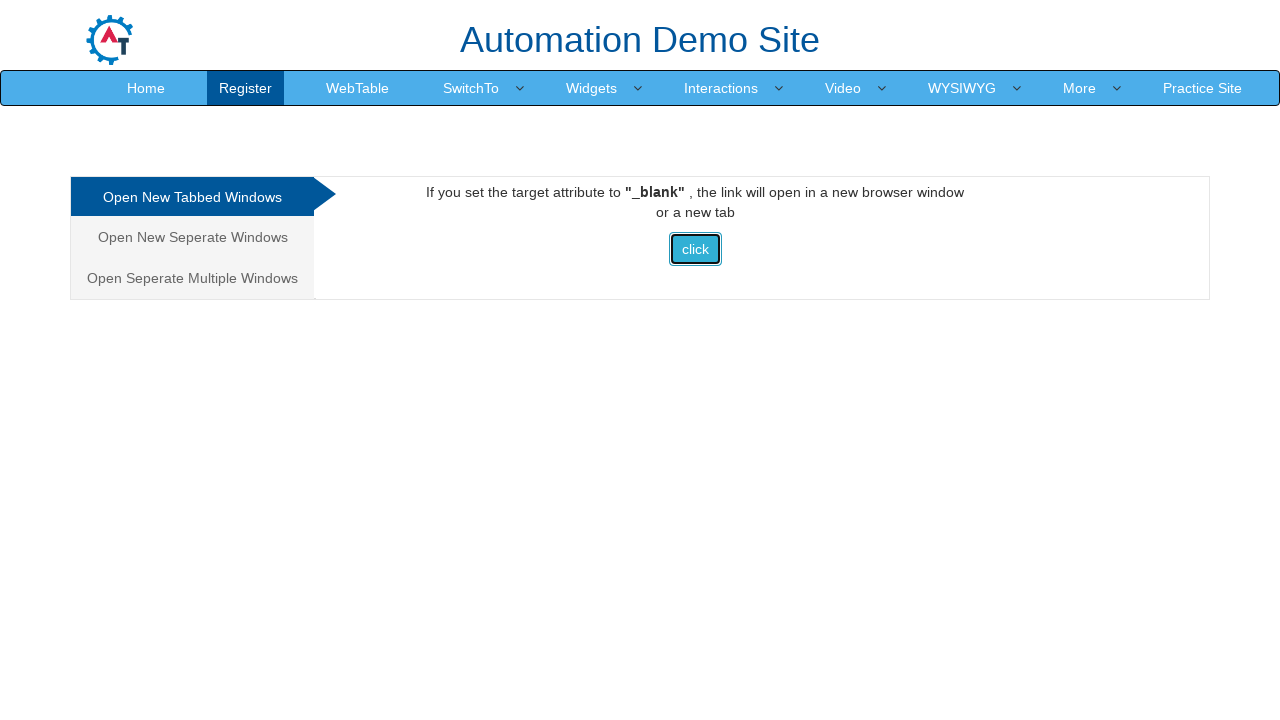

Retrieved all open pages/windows
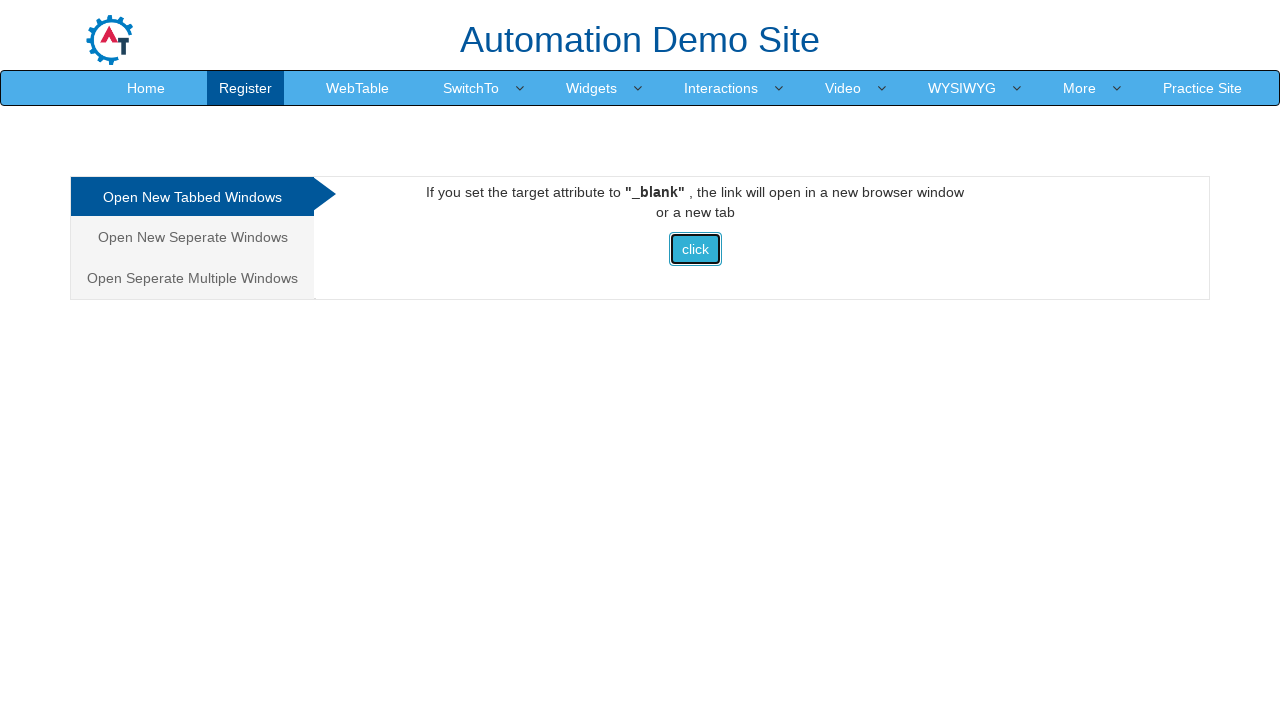

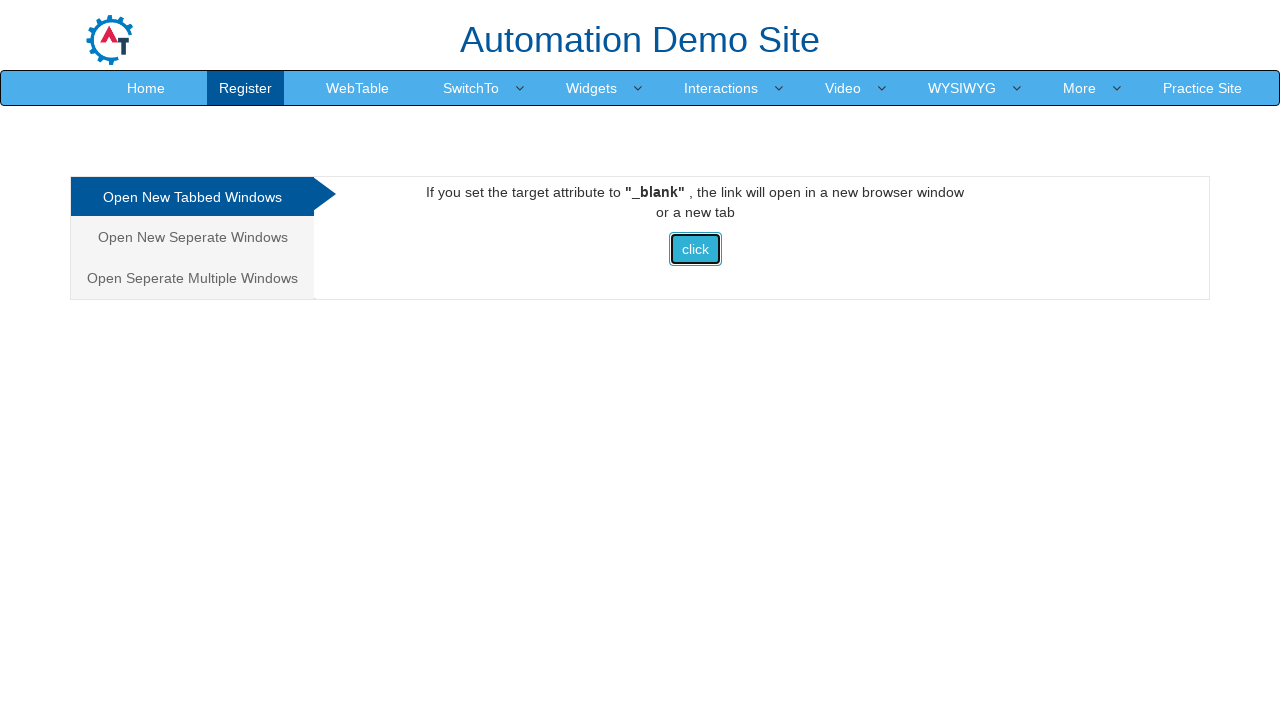